Tests a practice login form by attempting incorrect login, navigating to password reset, filling reset form fields, then returning to login with correct credentials

Starting URL: https://rahulshettyacademy.com/locatorspractice

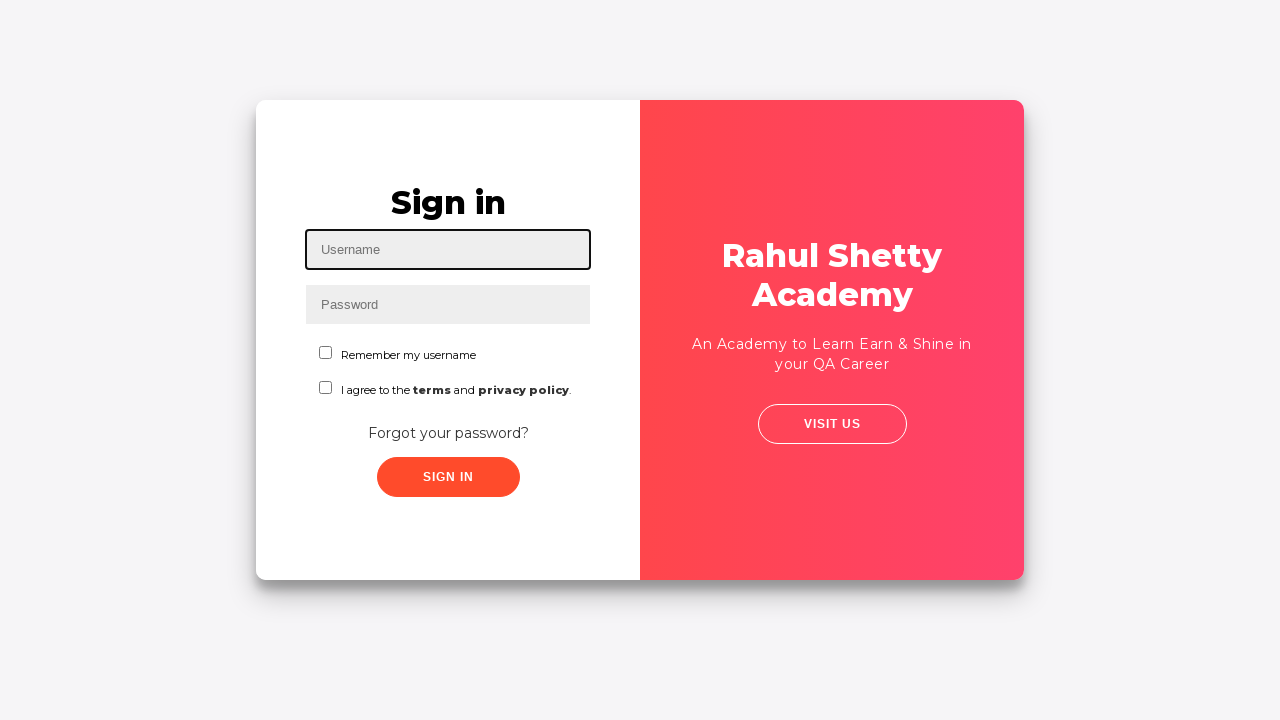

Filled username field with incorrect credentials 'zoltan' on #inputUsername
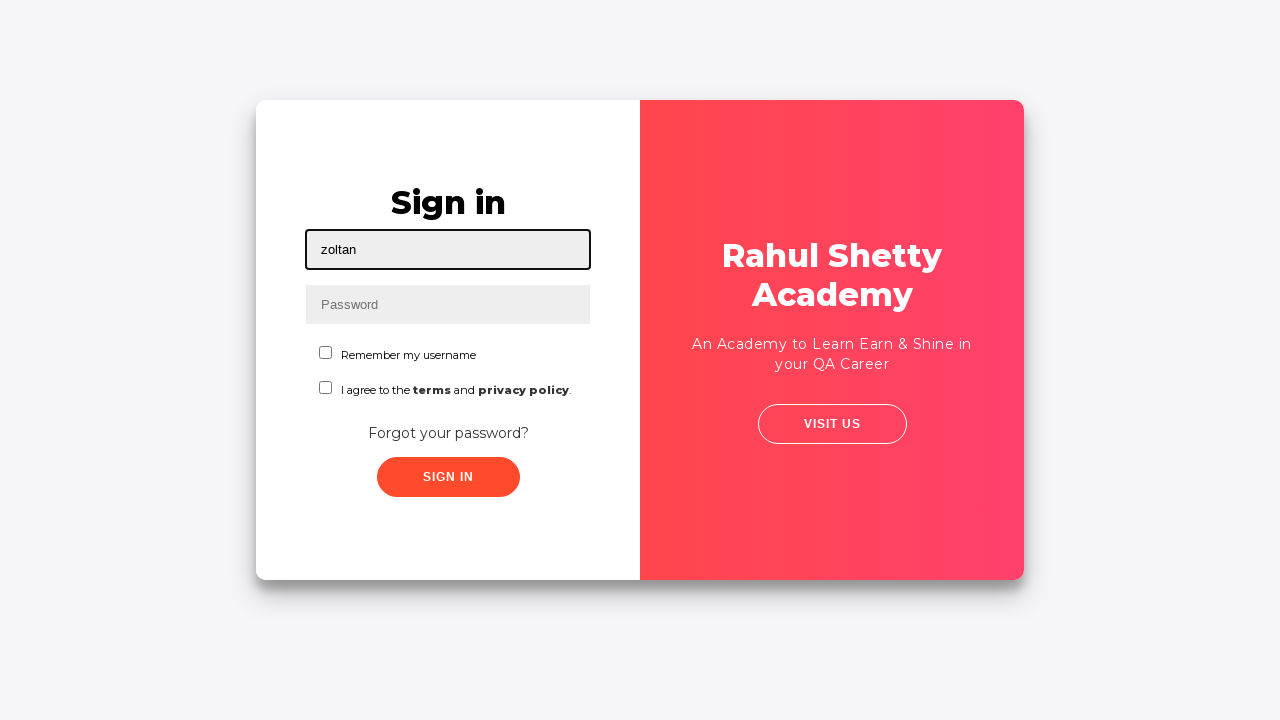

Filled password field with incorrect credentials 'zoltan' on input[name='inputPassword']
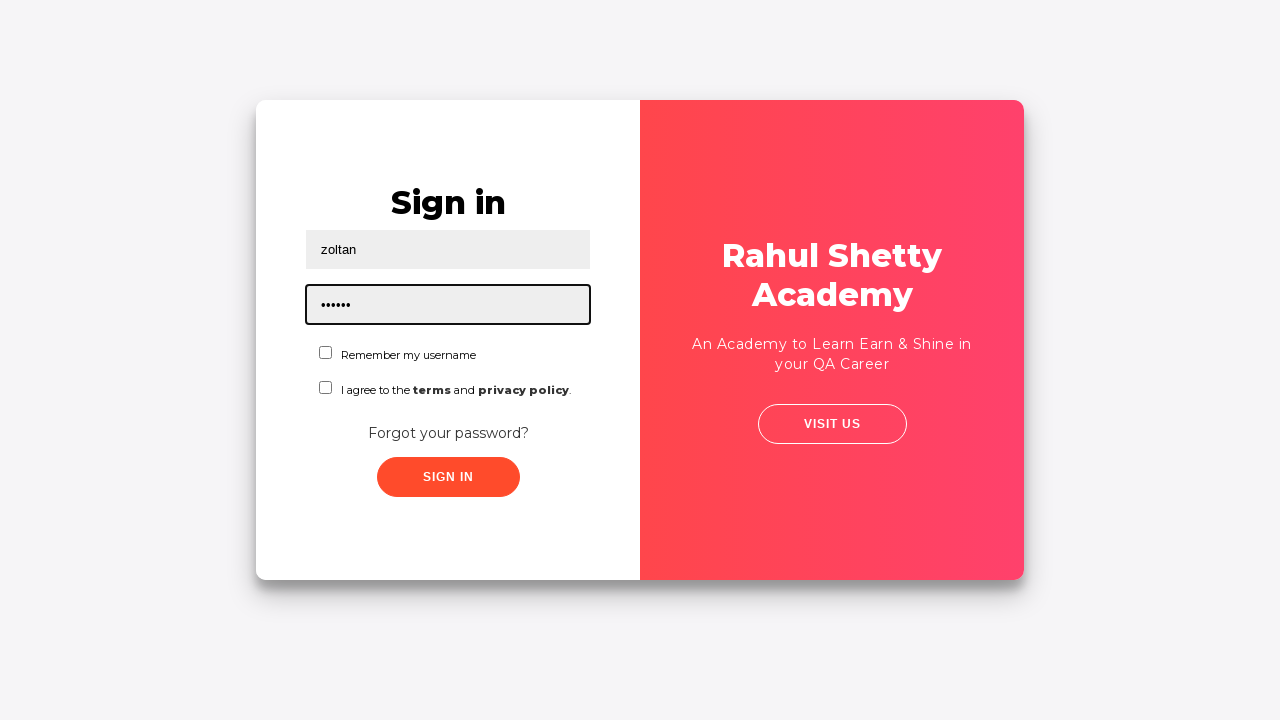

Clicked sign in button with incorrect credentials at (448, 477) on .signInBtn
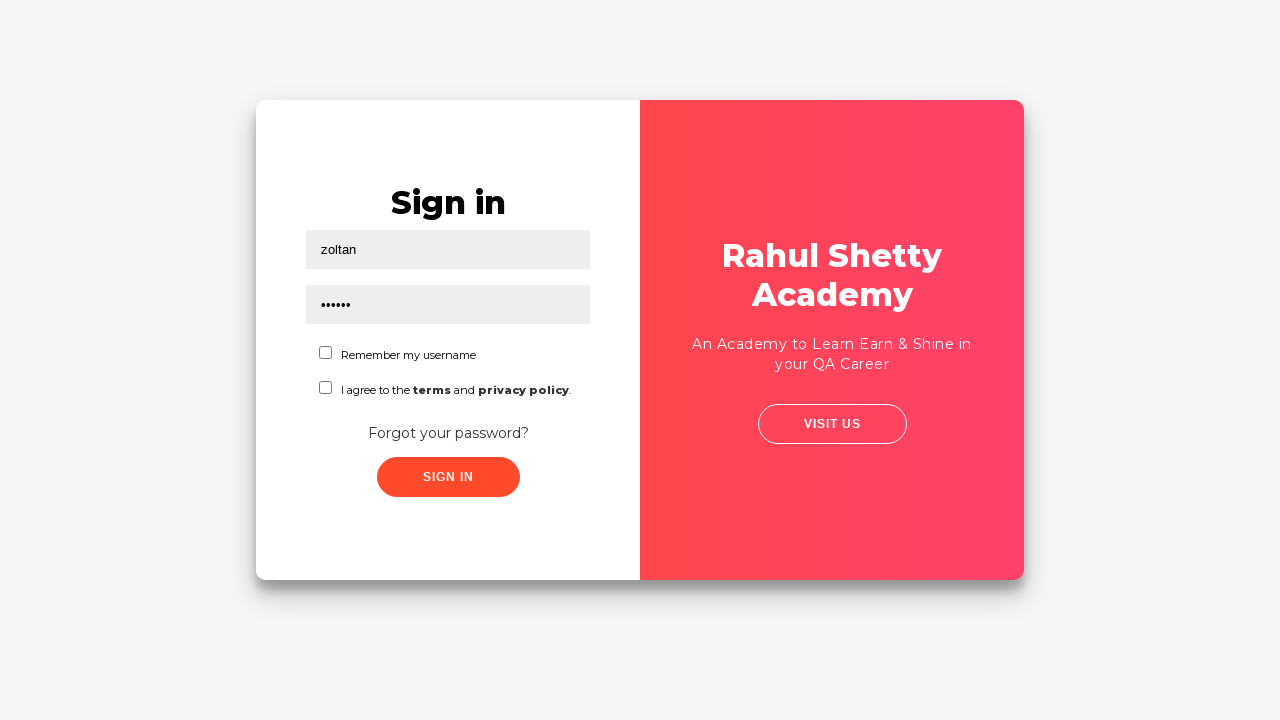

Clicked 'Forgot your password?' link at (448, 433) on text='Forgot your password?'
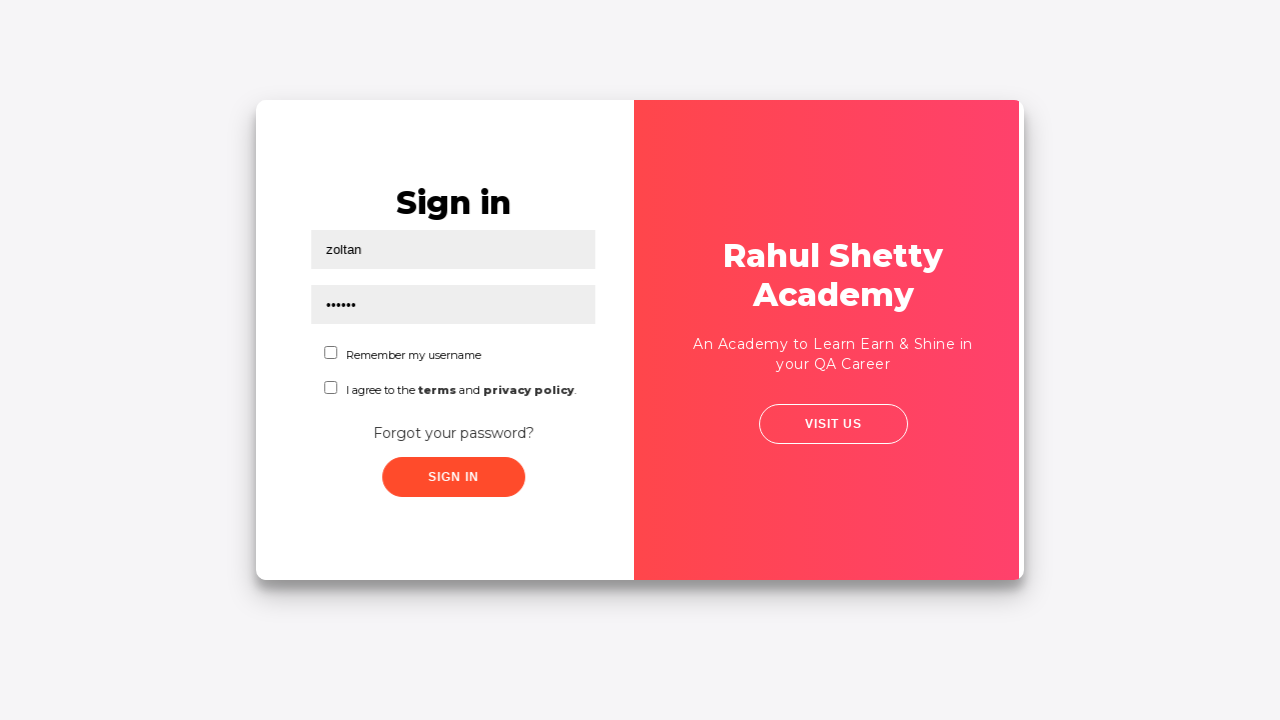

Waited 1 second for password reset form to load
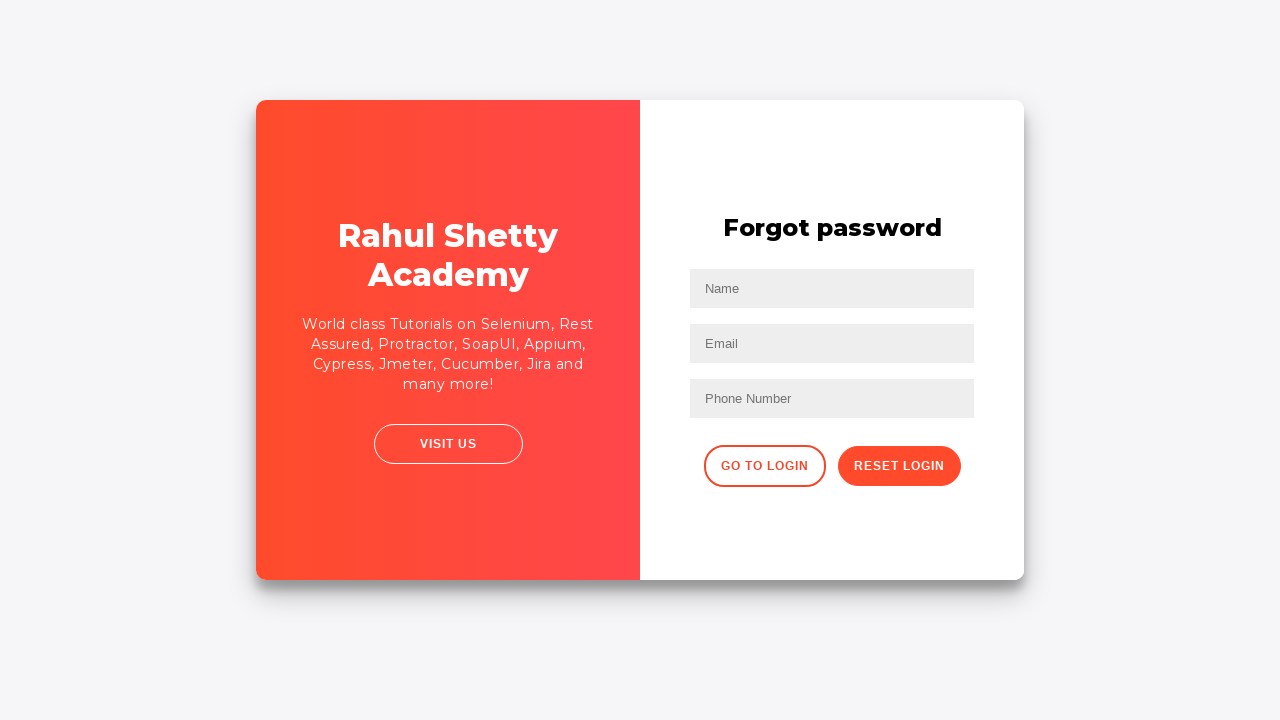

Filled name field in reset form with 'John' on input[placeholder='Name']
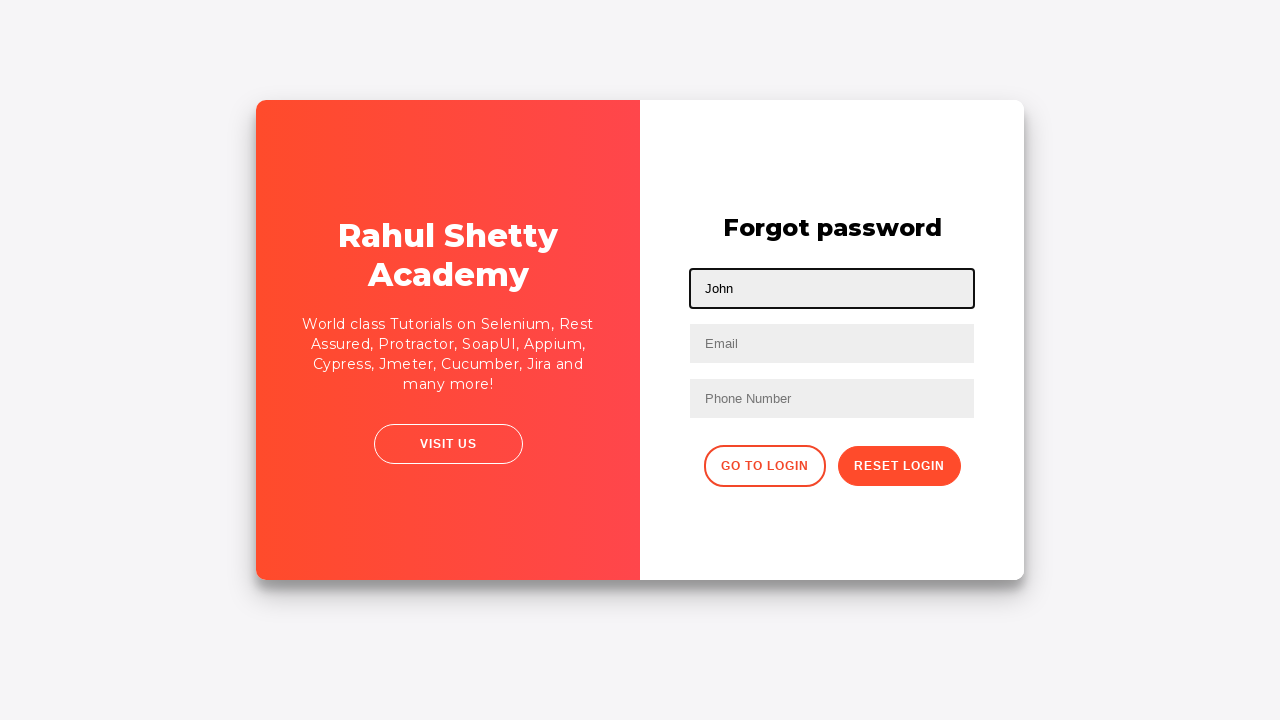

Filled email field with 'john@rsa.com' on input[placeholder='Email']
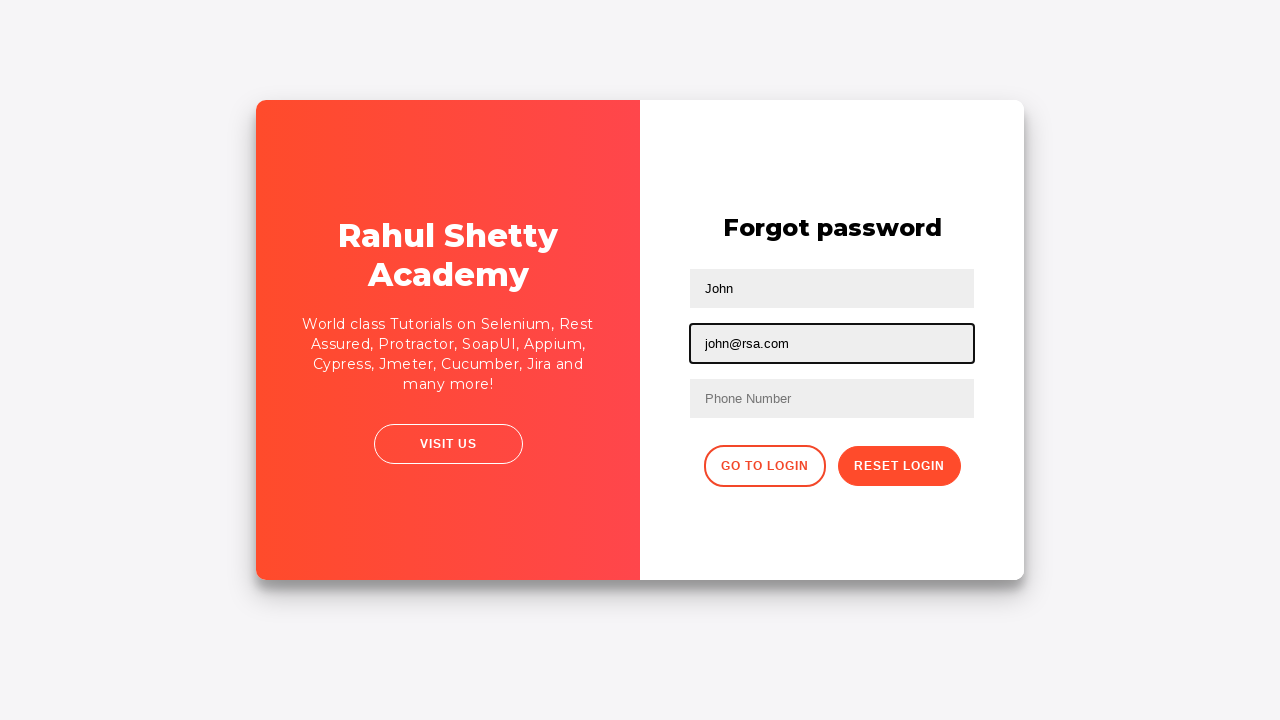

Cleared the second text input field on xpath=//input[@type='text'][2]
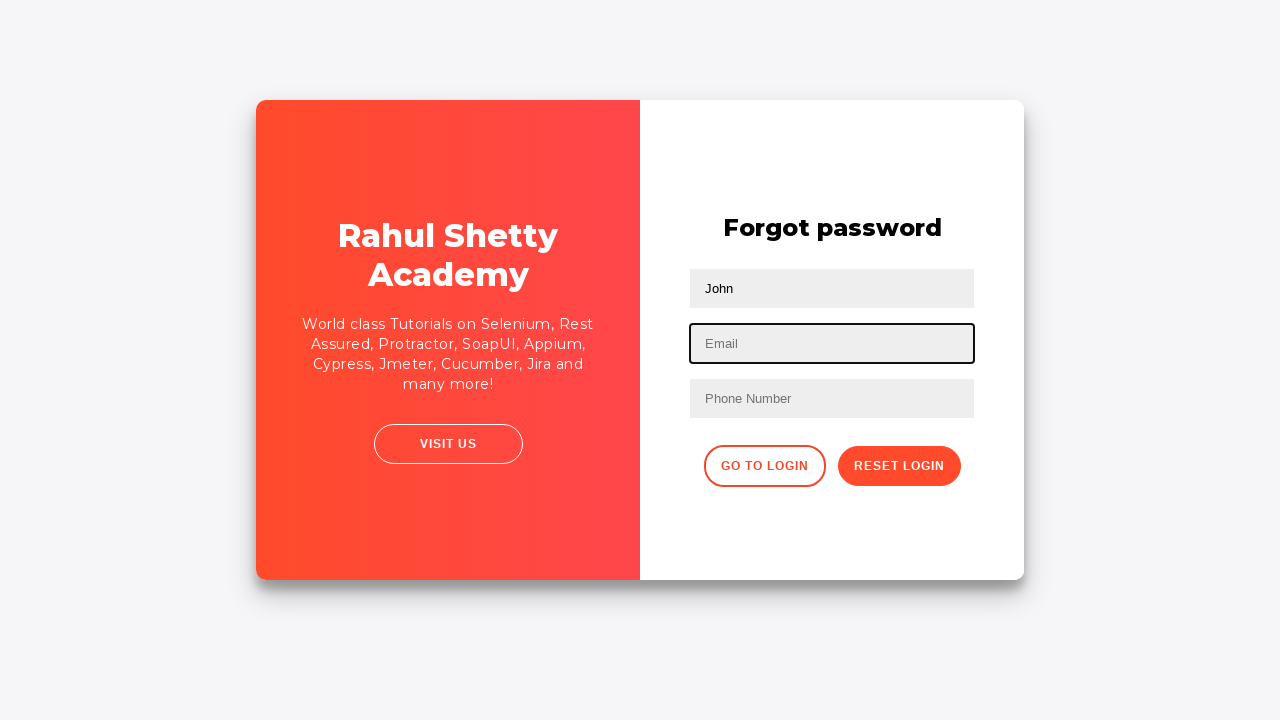

Filled email field with updated address 'john@gmail.com' on input[type='text']:nth-child(3)
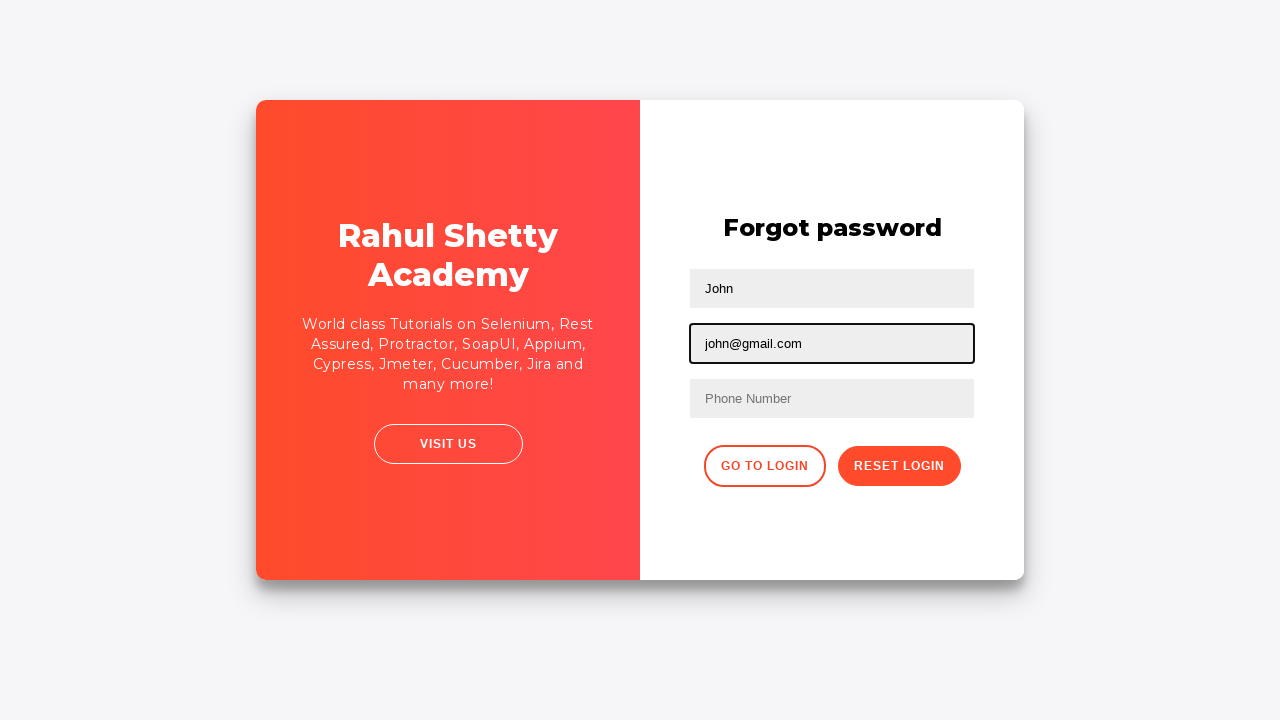

Filled phone number field with '+36-222222' on xpath=//form/input[3]
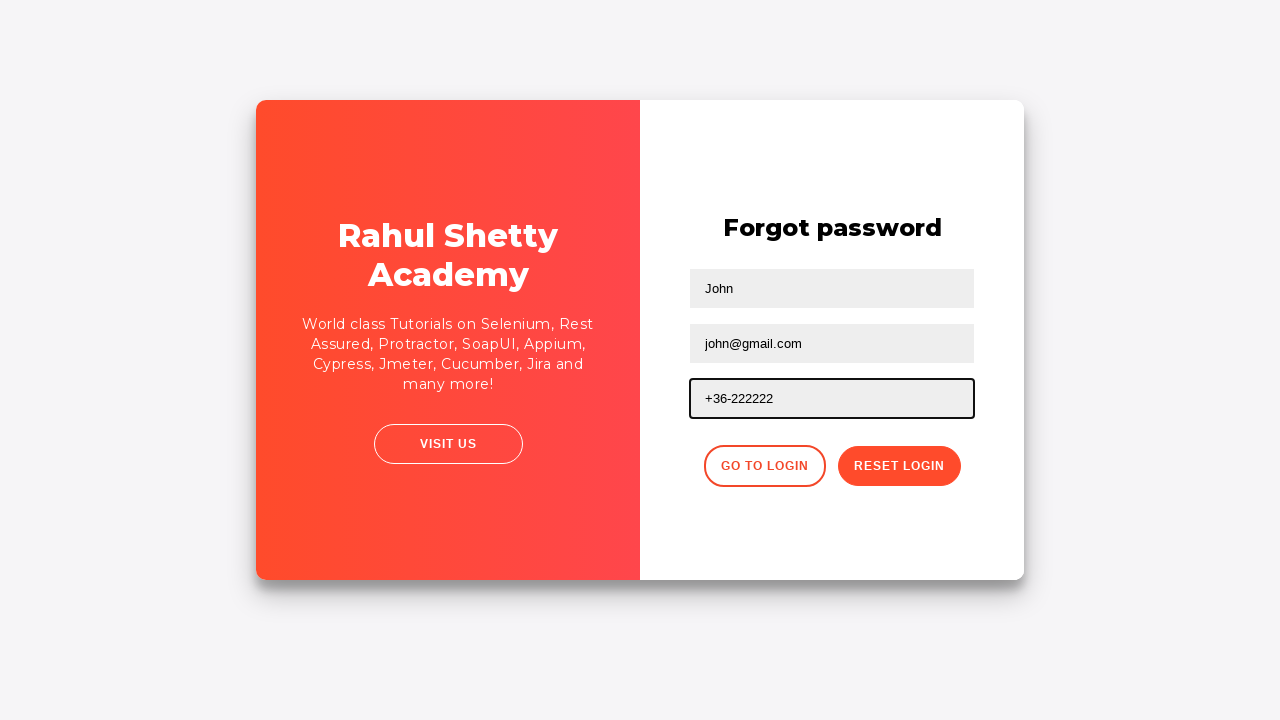

Clicked reset password button at (899, 466) on button.reset-pwd-btn
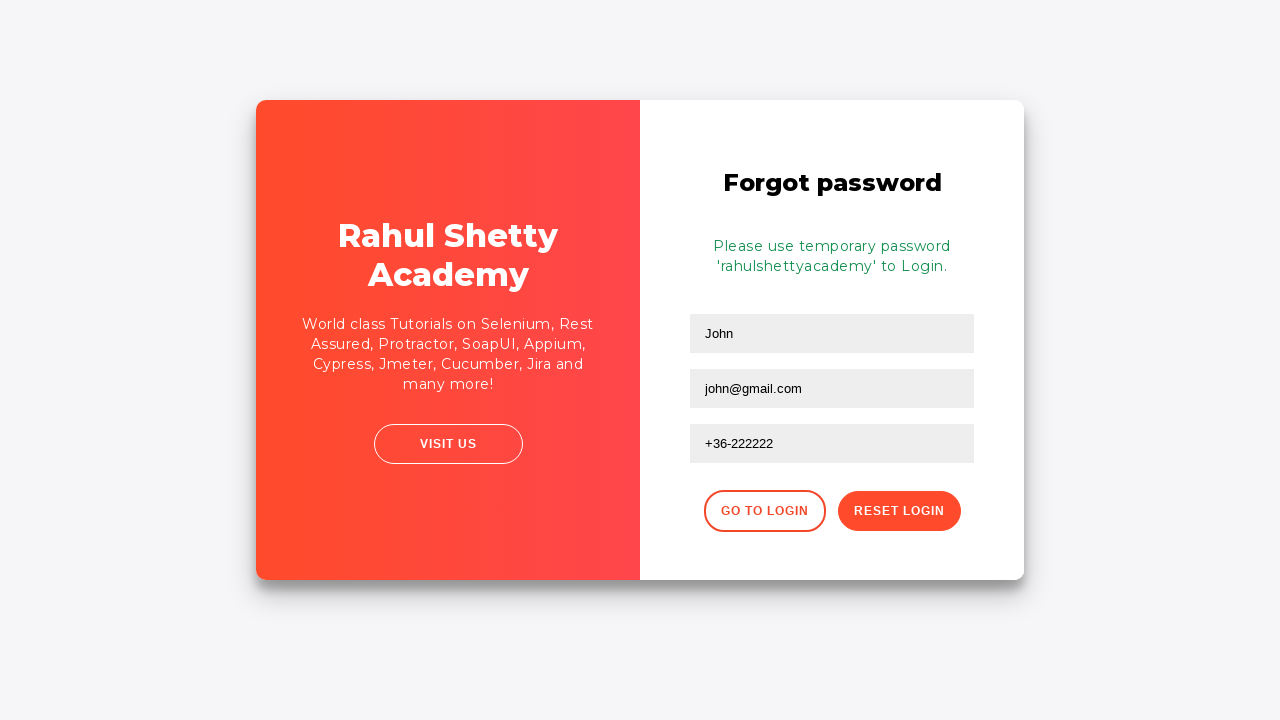

Clicked button to return to login page at (764, 511) on xpath=//div[@class='forgot-pwd-btn-conainer']/button[1]
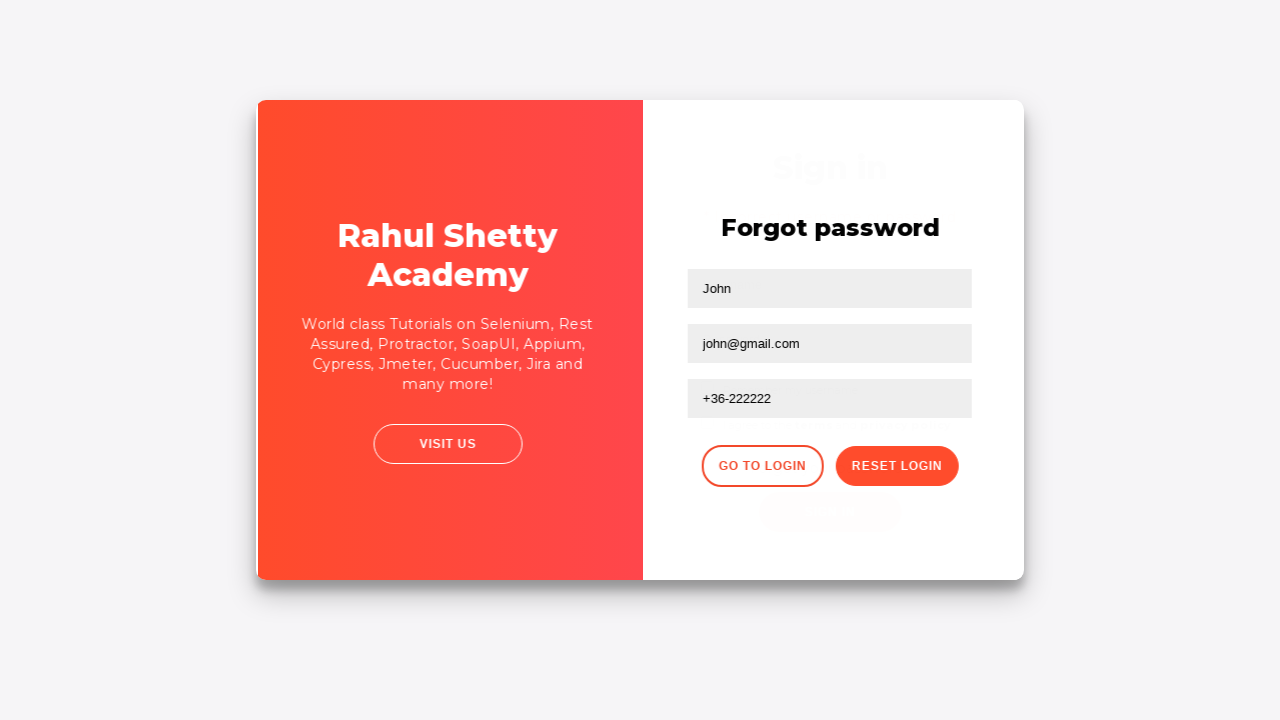

Waited 1 second for login form to load
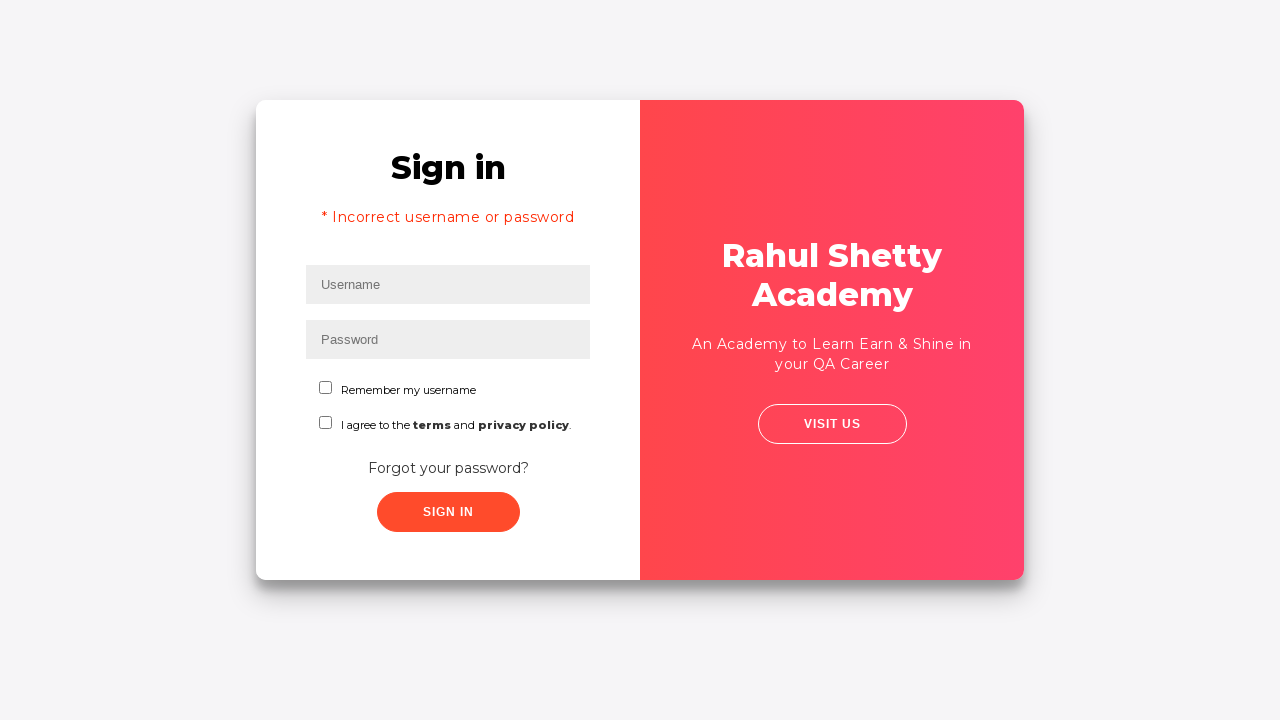

Filled username field with correct credentials 'rahul' on #inputUsername
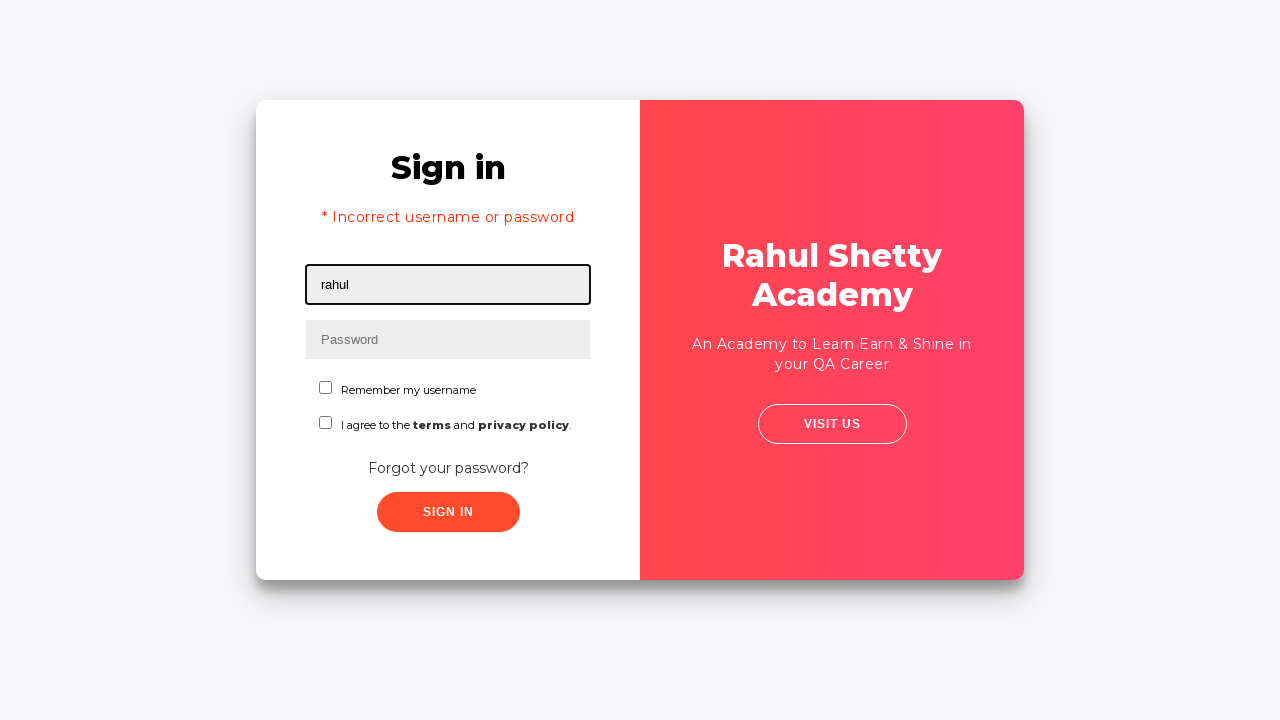

Filled password field with correct credentials 'rahulshettyacademy' on input[type*='pass']
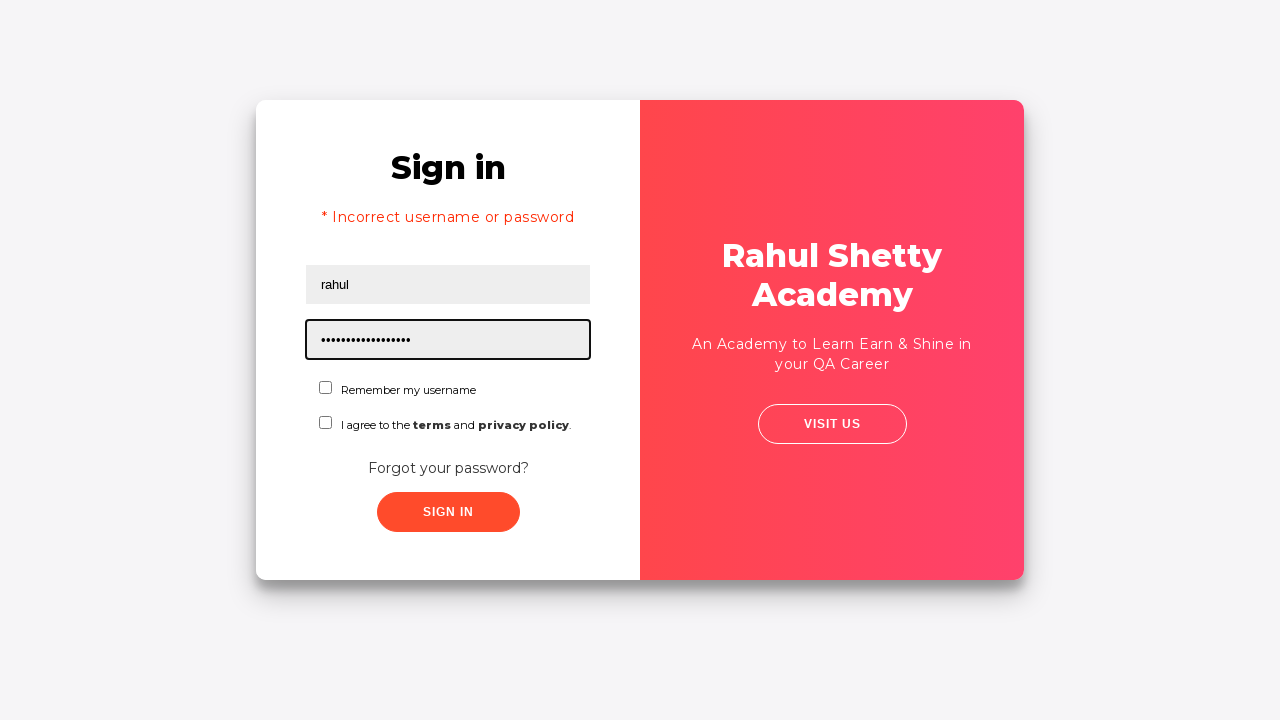

Checked the checkbox at (326, 388) on #chkboxOne
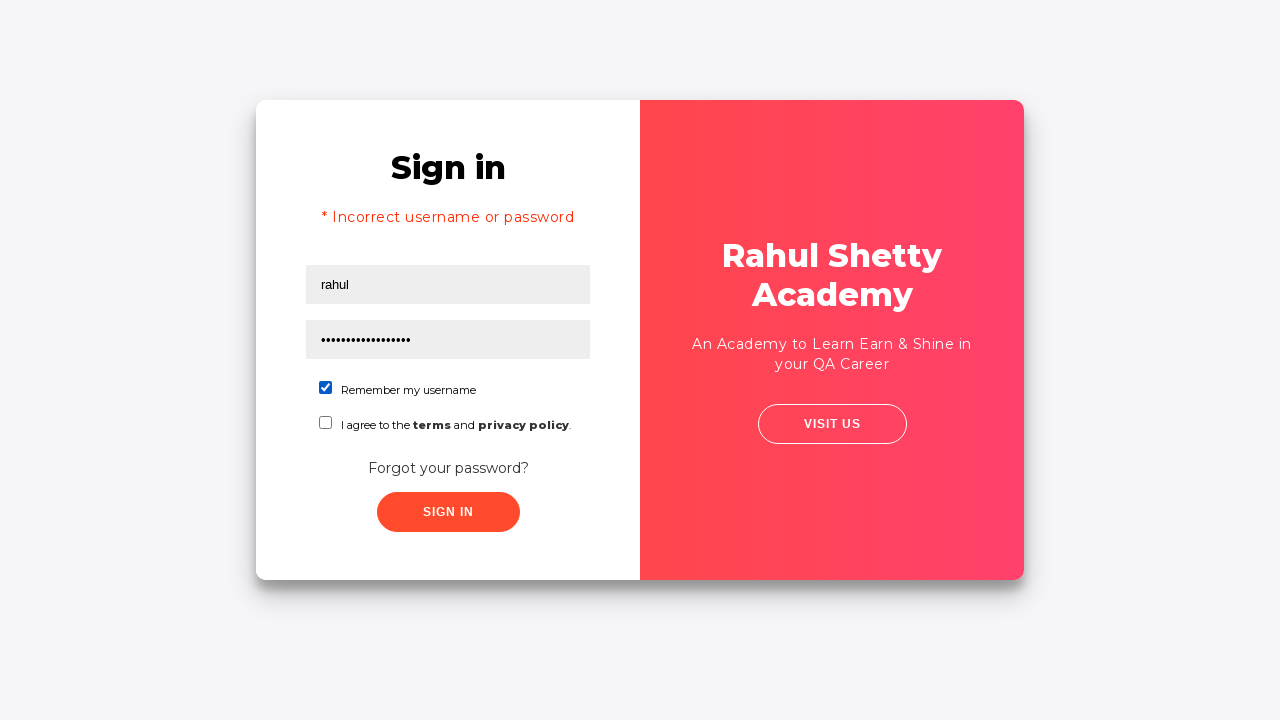

Clicked submit button to log in with correct credentials at (448, 512) on xpath=//button[contains(@class,'submit')]
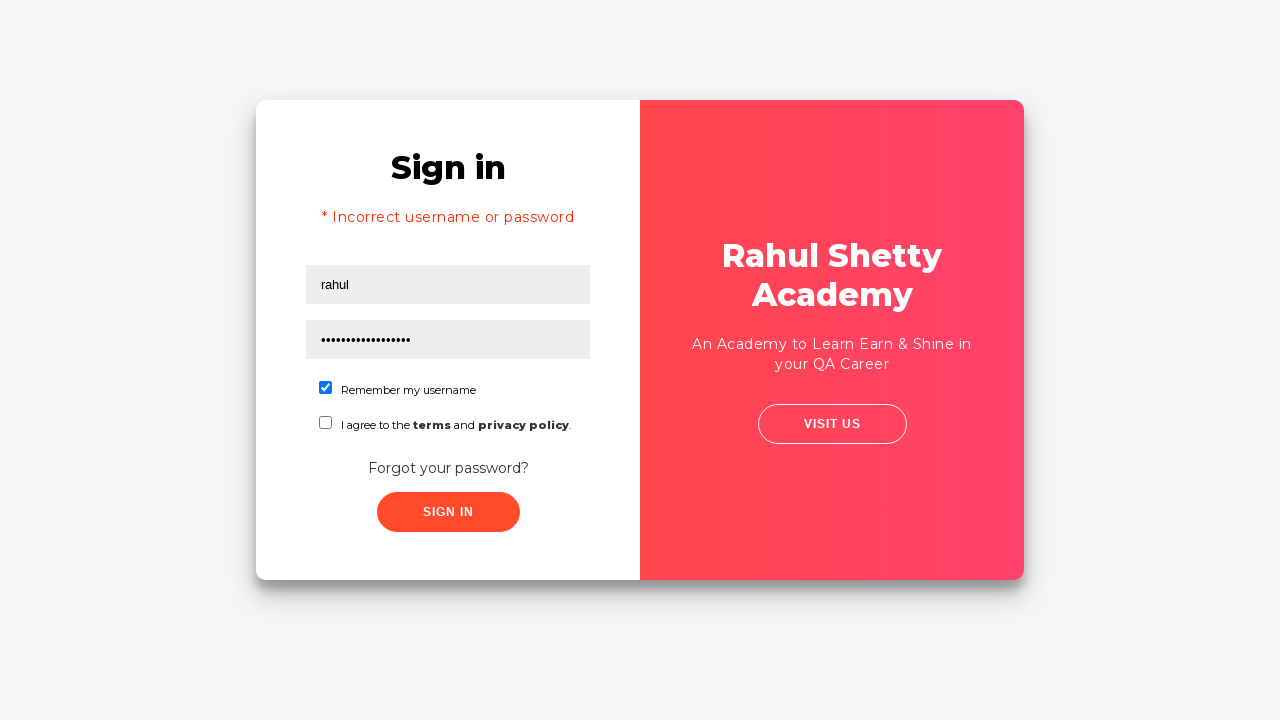

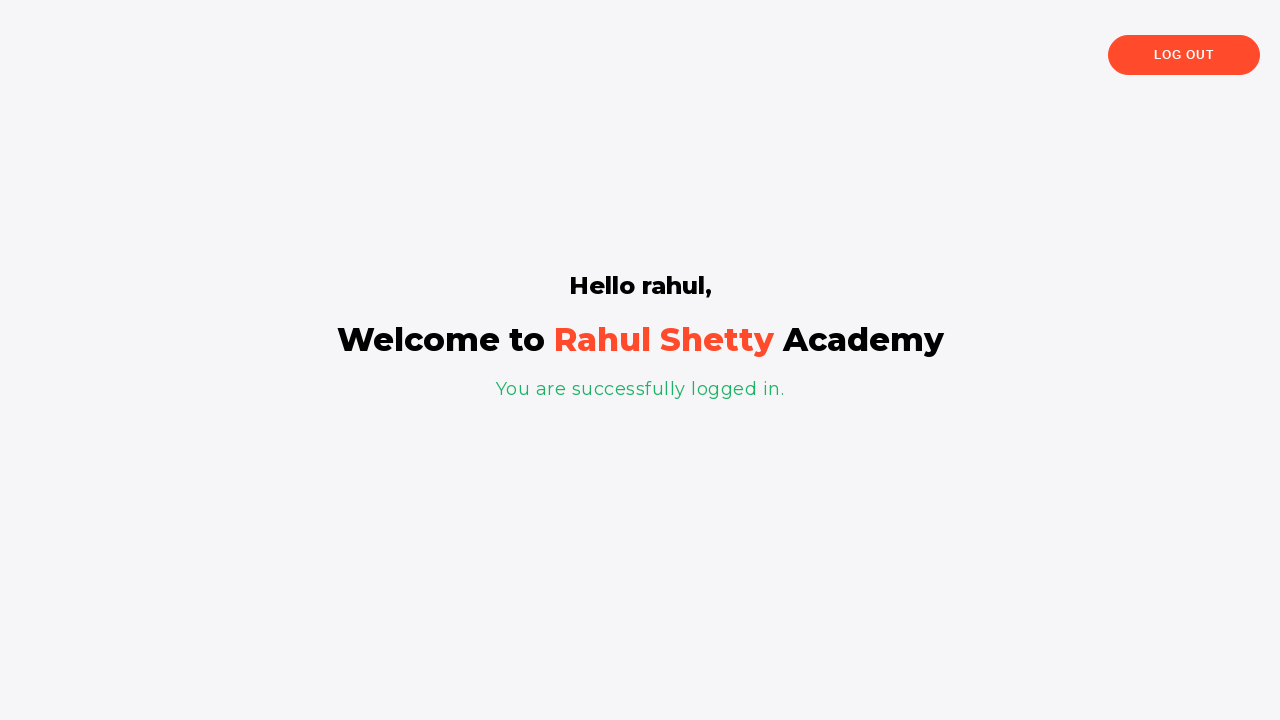